Tests opening a new browser window by clicking a link, identifies the new window by comparing handles, and verifies correct window focus by checking page titles.

Starting URL: http://the-internet.herokuapp.com/windows

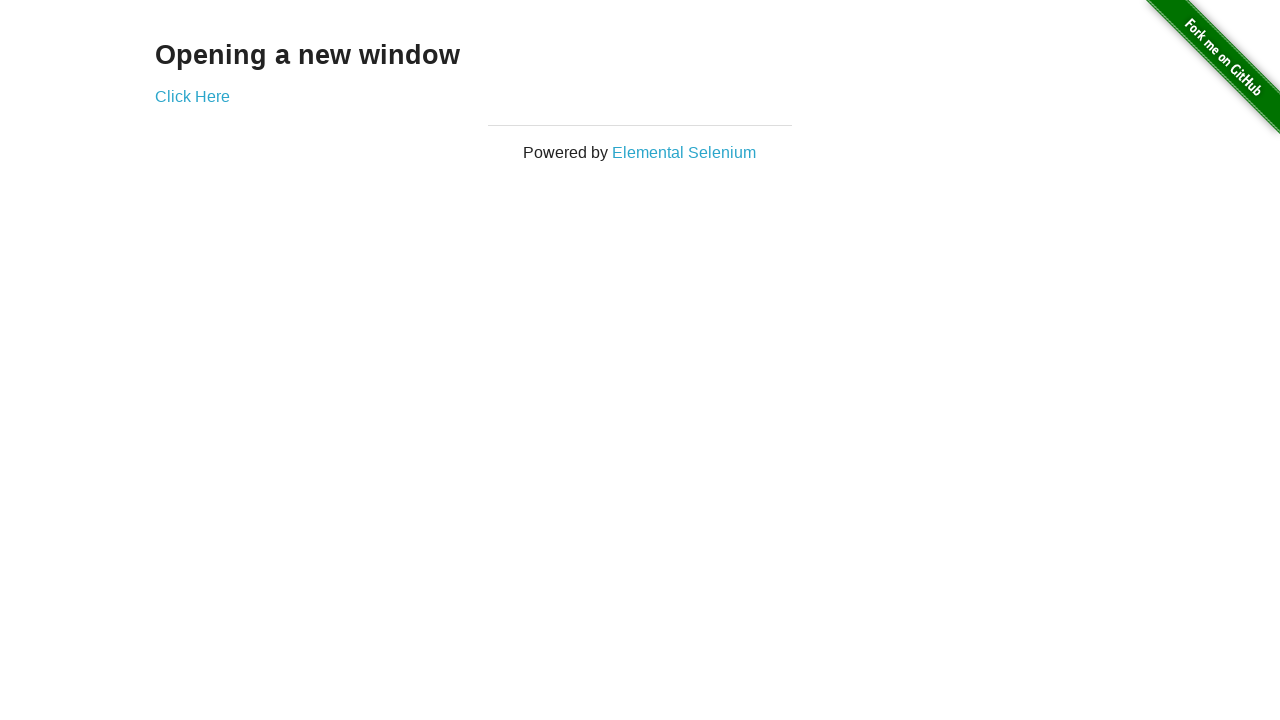

Stored reference to the first page
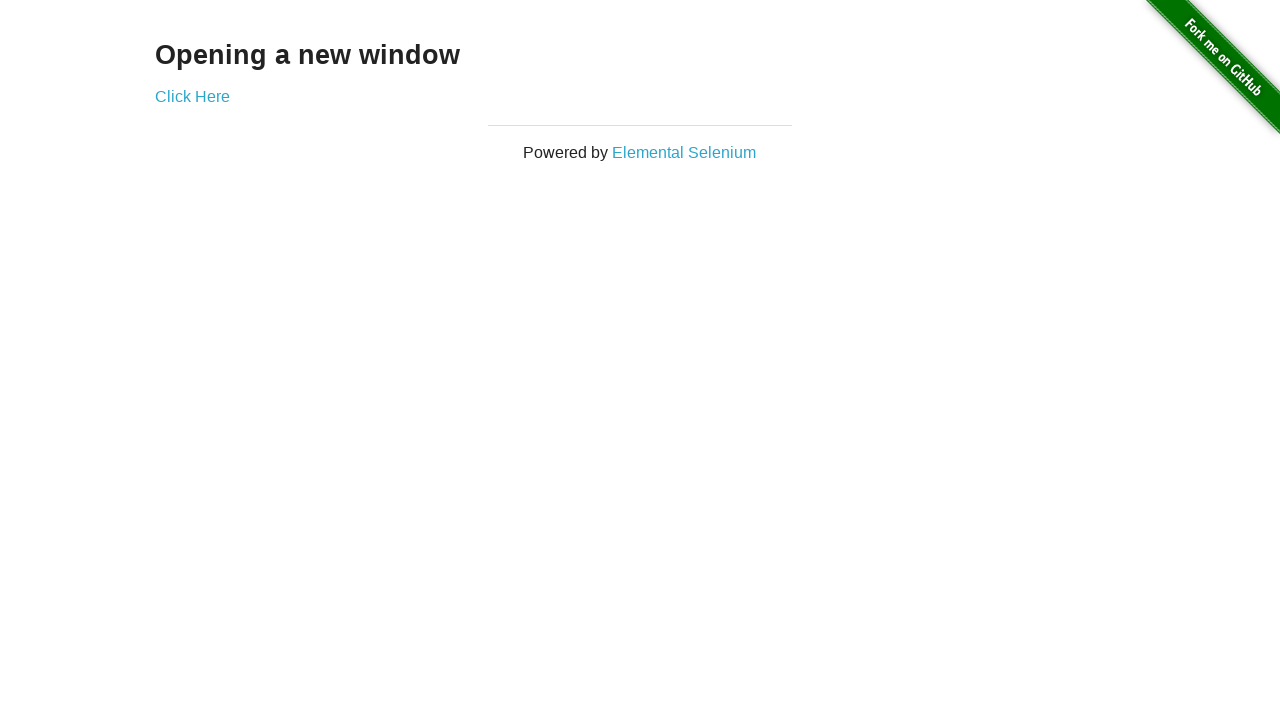

Clicked link to open new window at (192, 96) on .example a
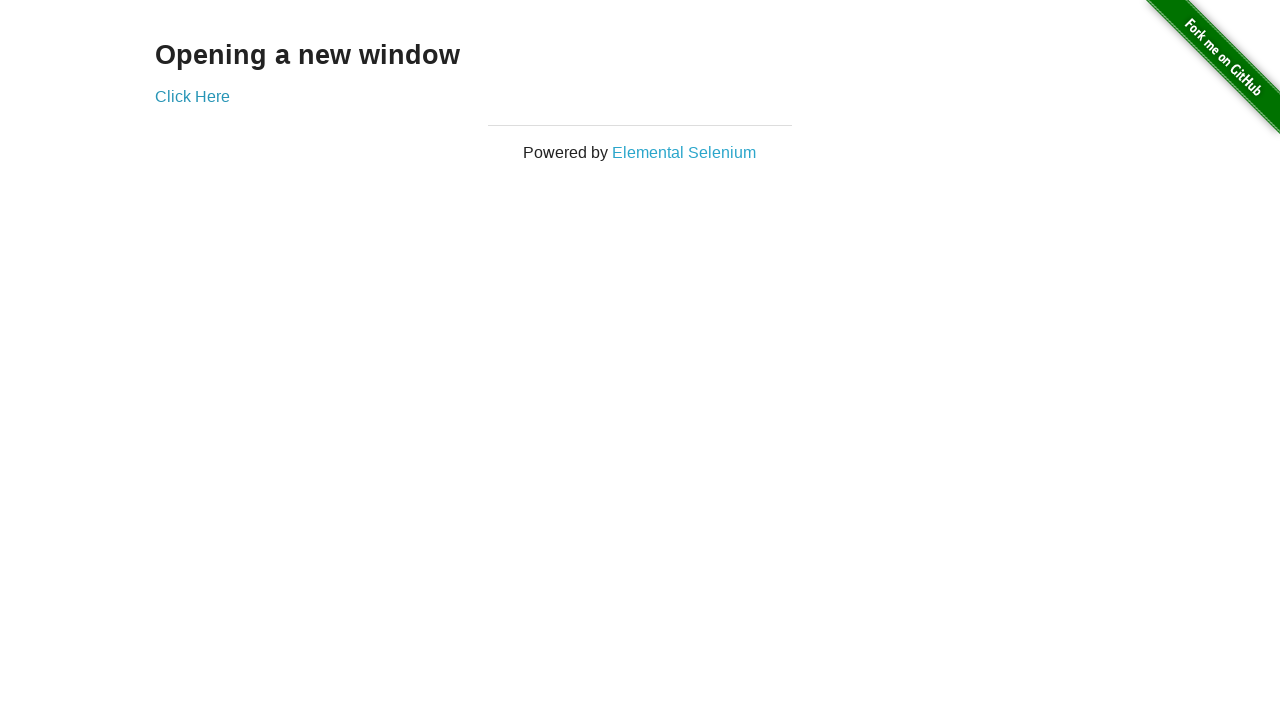

Captured new page handle from context
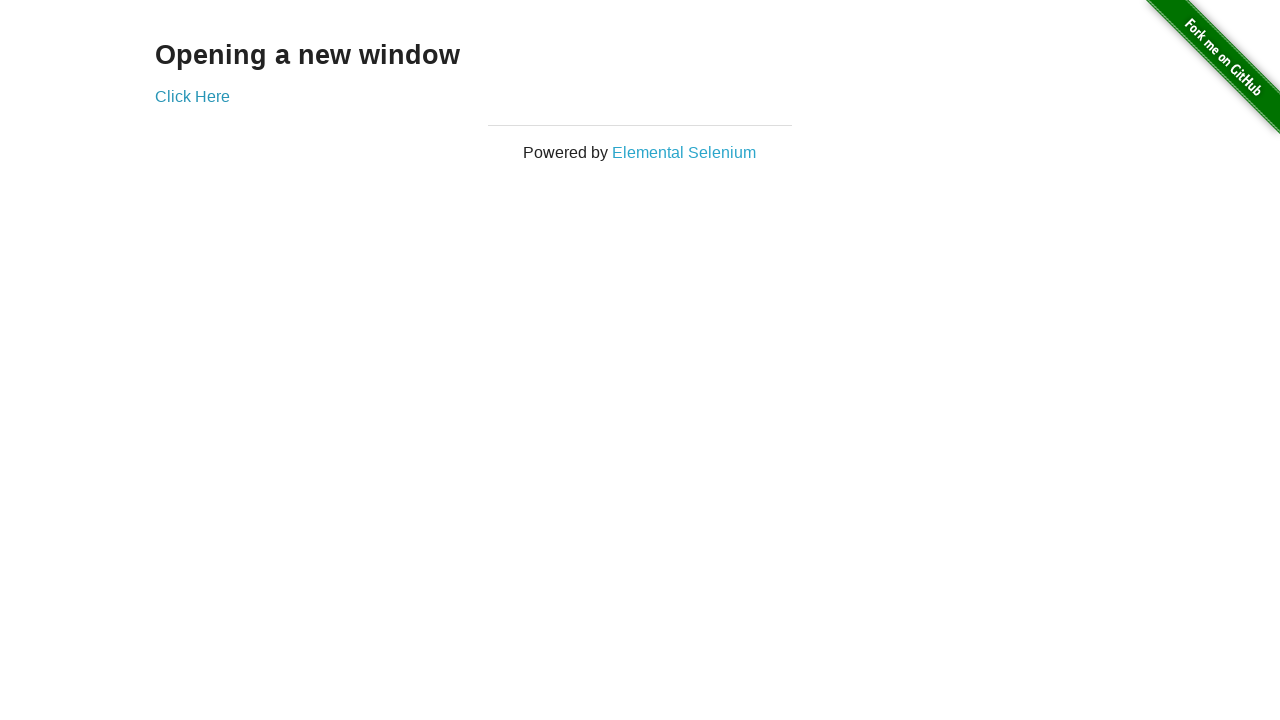

Verified first window title is not 'New Window'
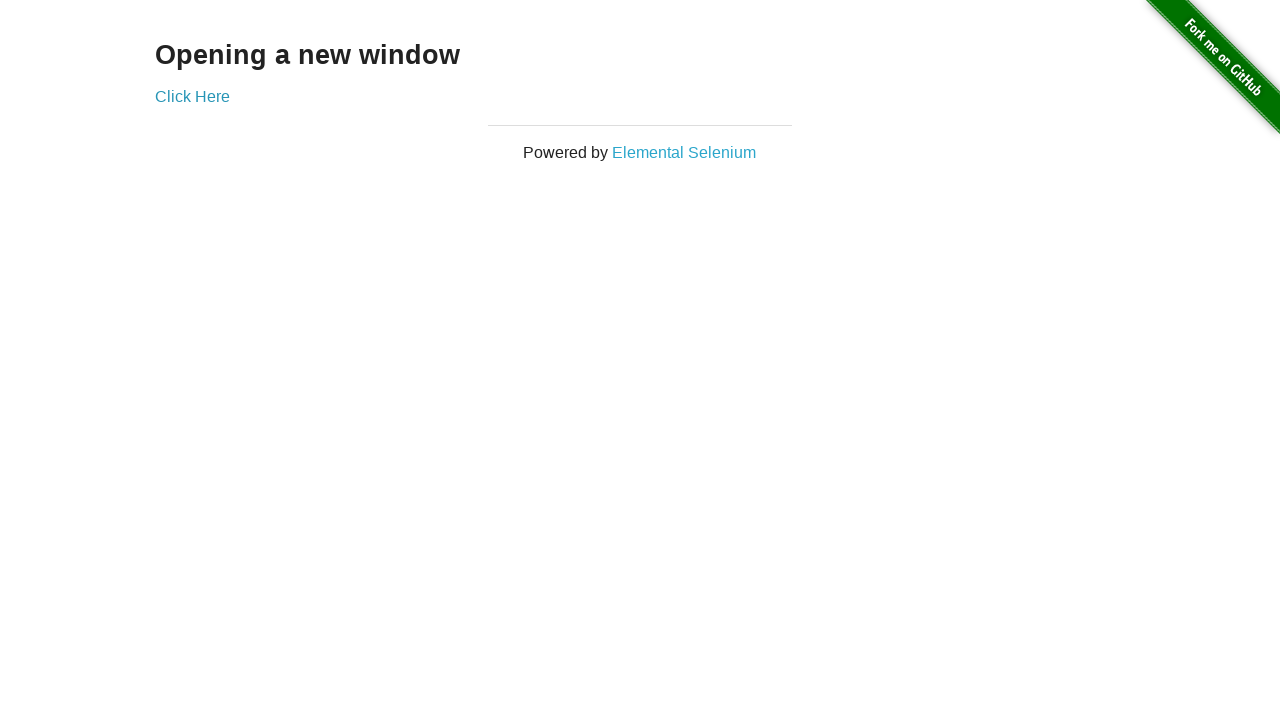

Waited for new page to load
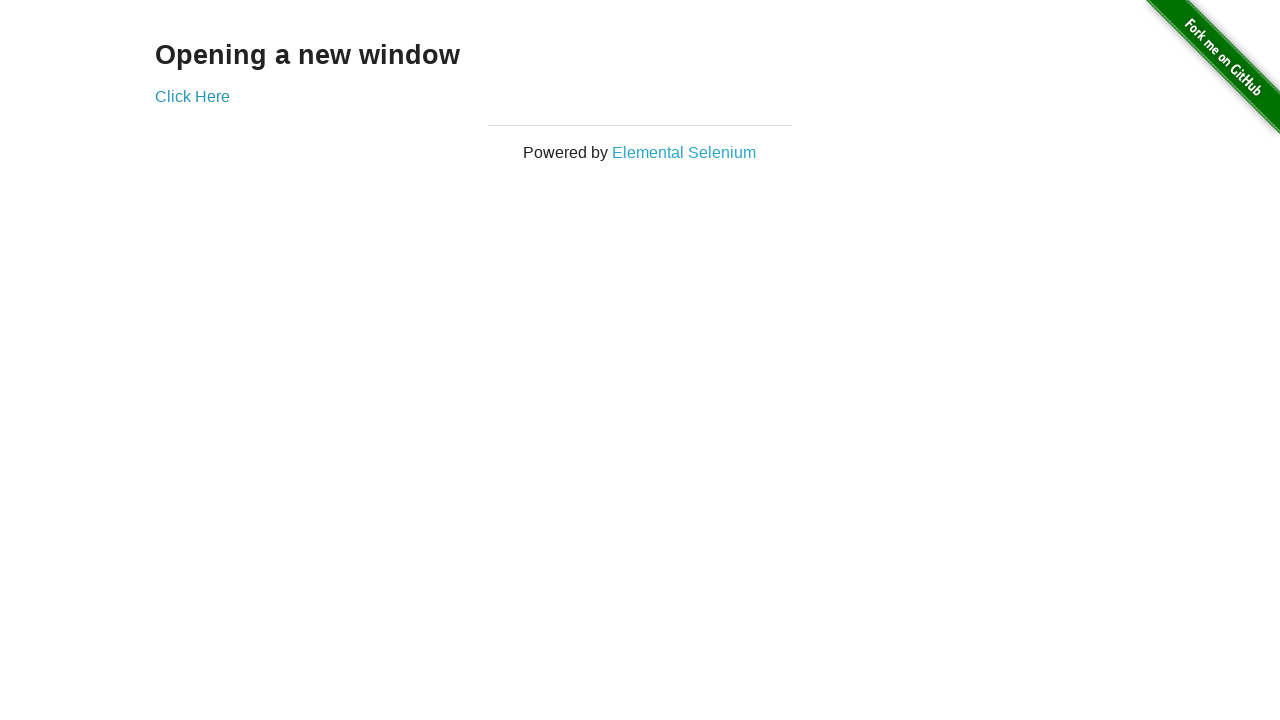

Verified new window has title 'New Window'
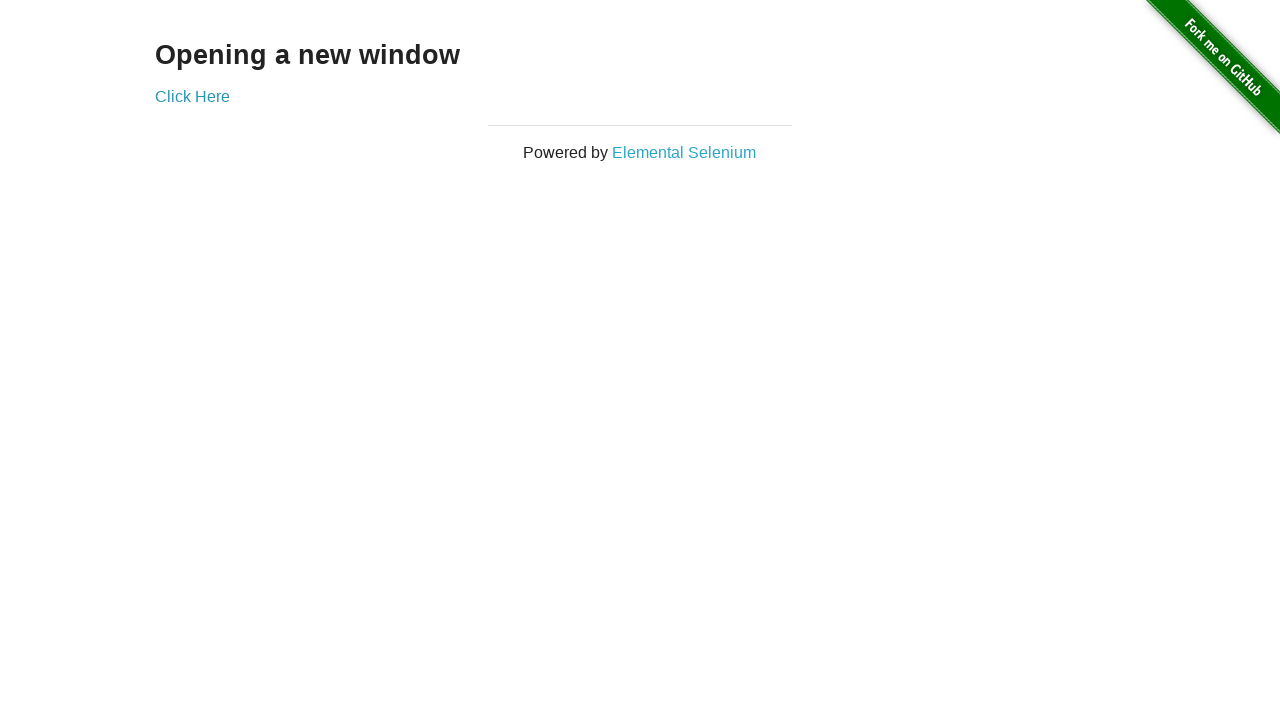

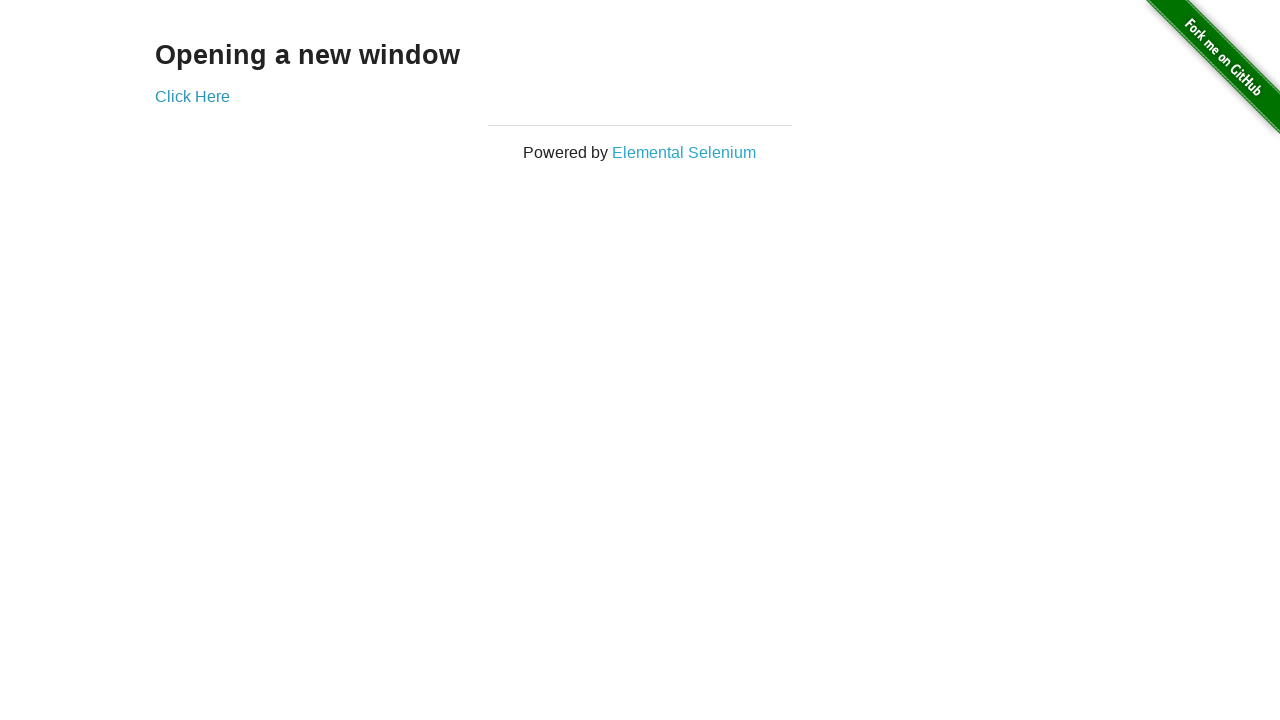